Tests shadow DOM interactions by verifying text elements are displayed and toggling a checkbox within nested shadow roots

Starting URL: https://automationfc.github.io/shadow-dom/

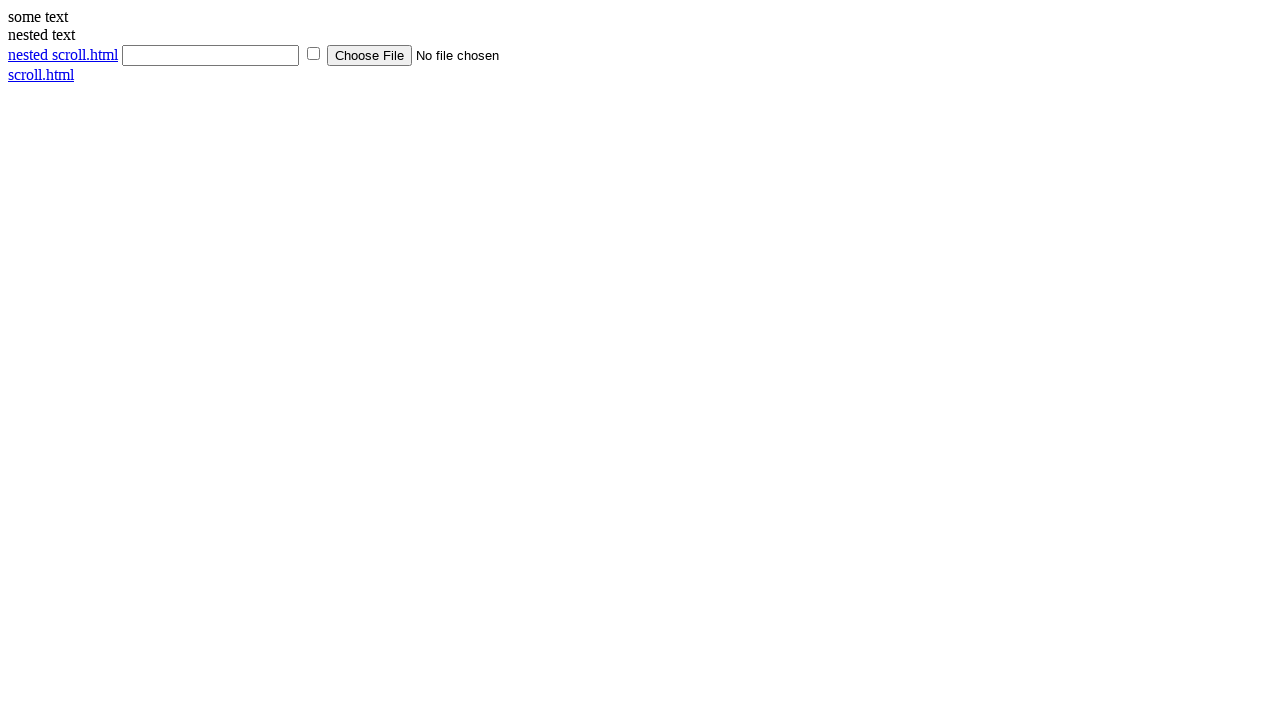

Waited for page to load
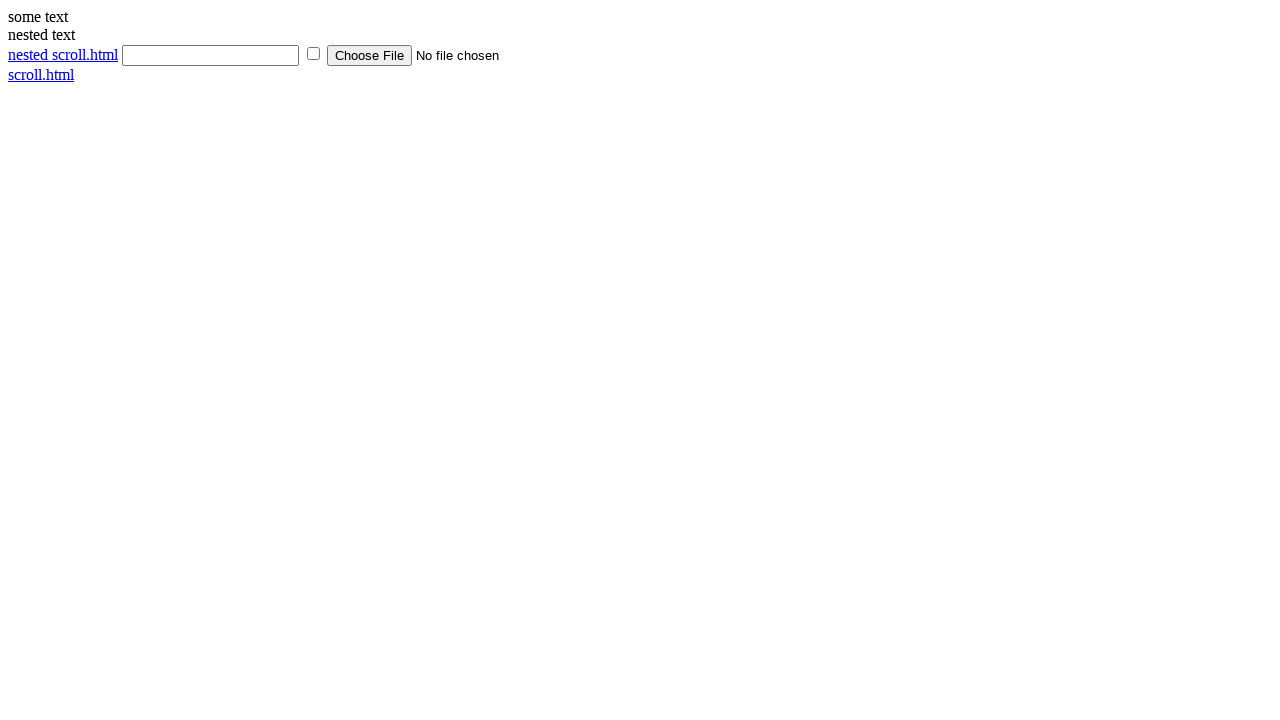

Located first shadow host element (div#shadow_host)
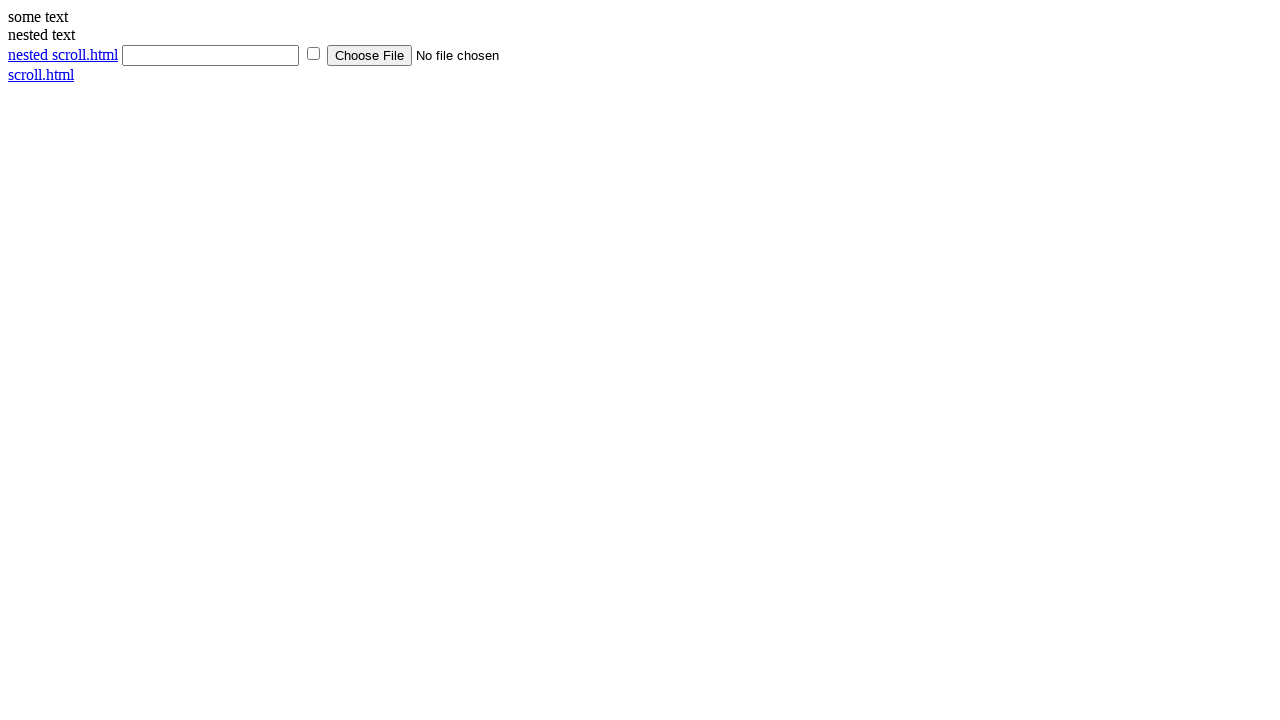

Located info text element within shadow root
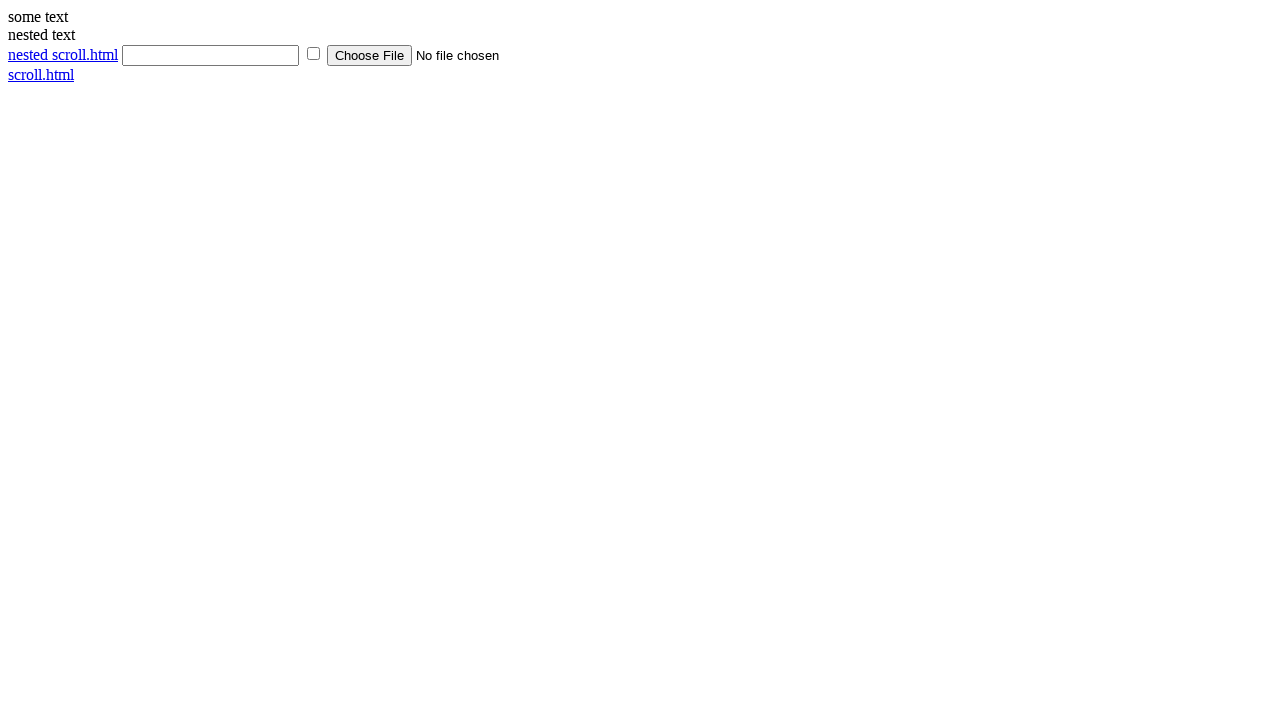

Verified info text element is visible
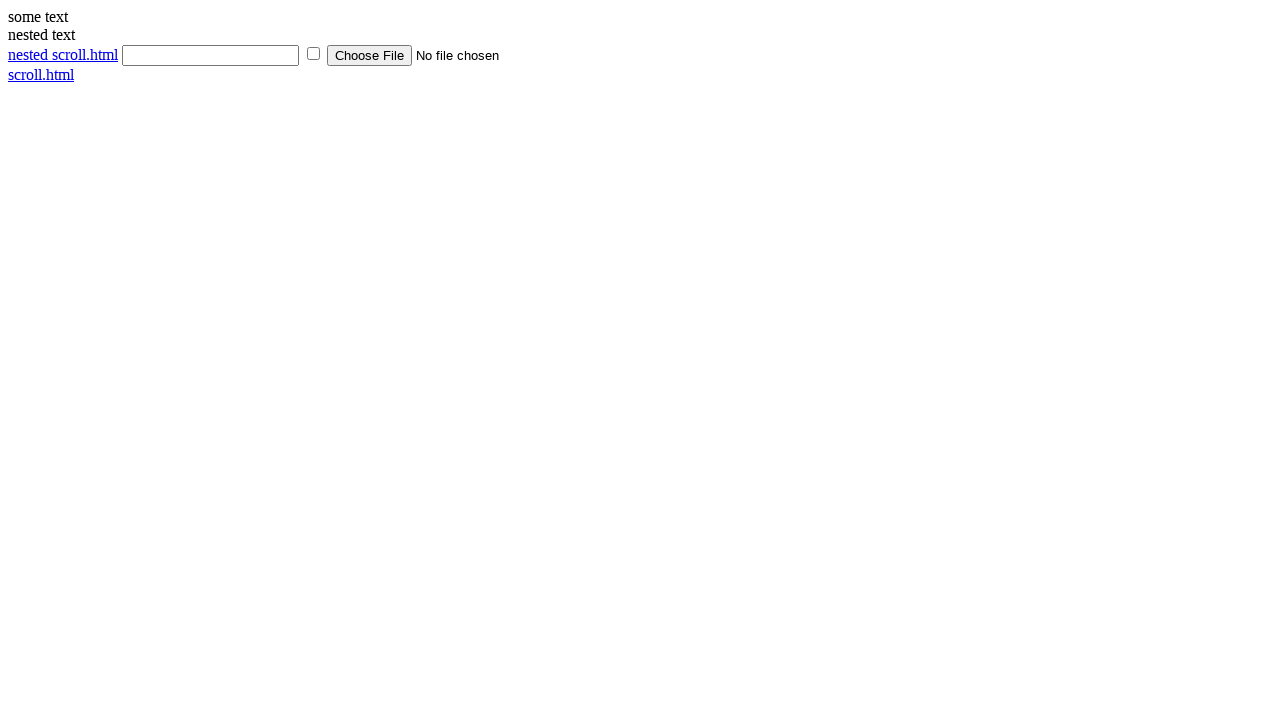

Waited 5 seconds for content to stabilize
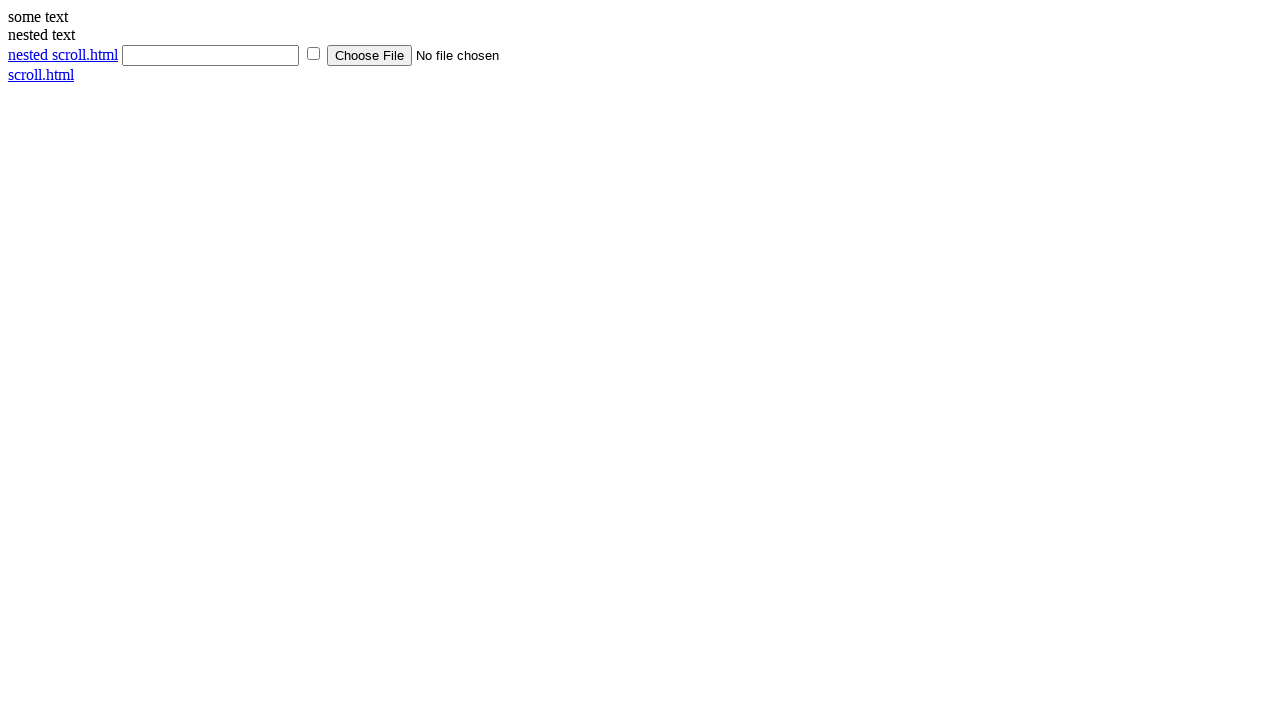

Located nested shadow host element (div#nested_shadow_host)
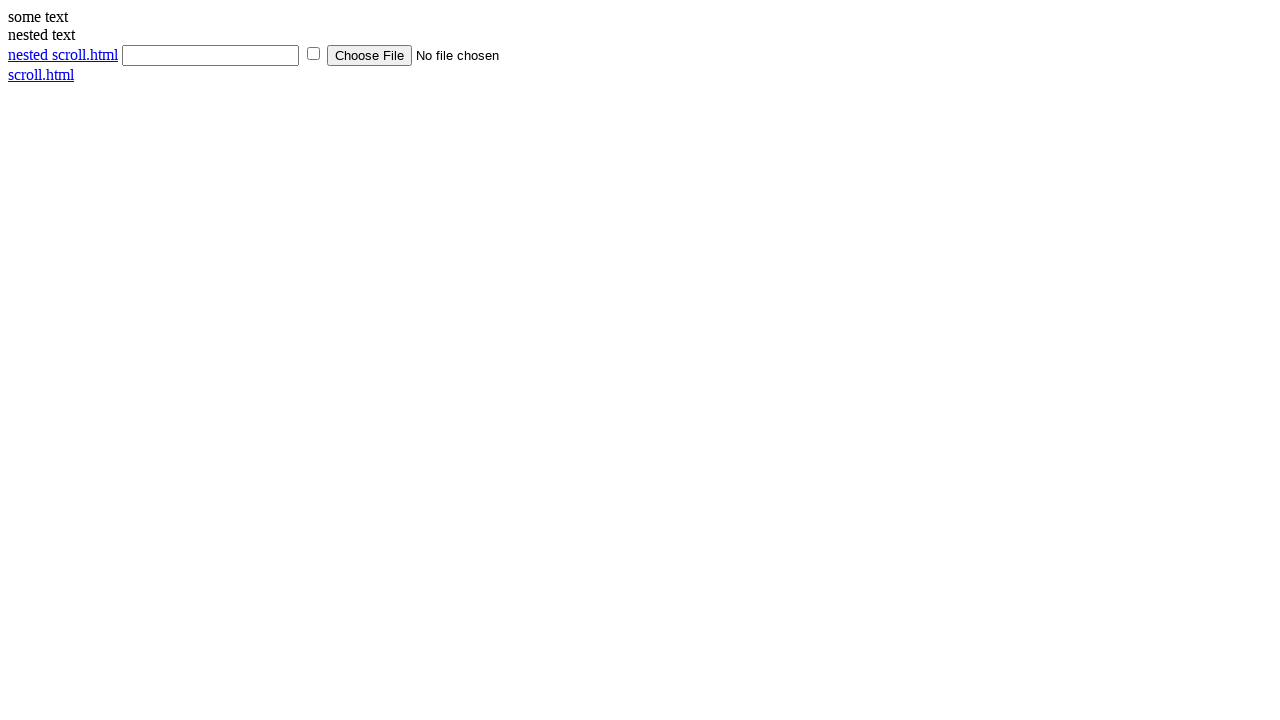

Located nested shadow content element
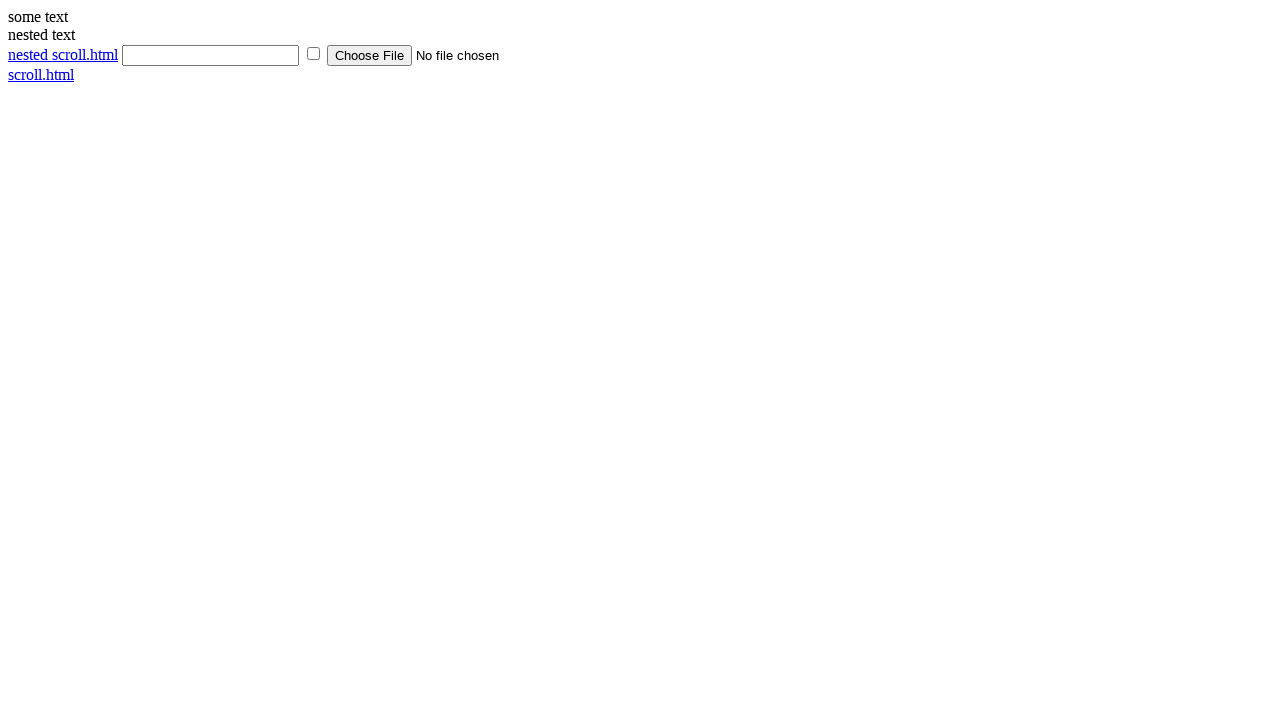

Verified nested shadow content is visible
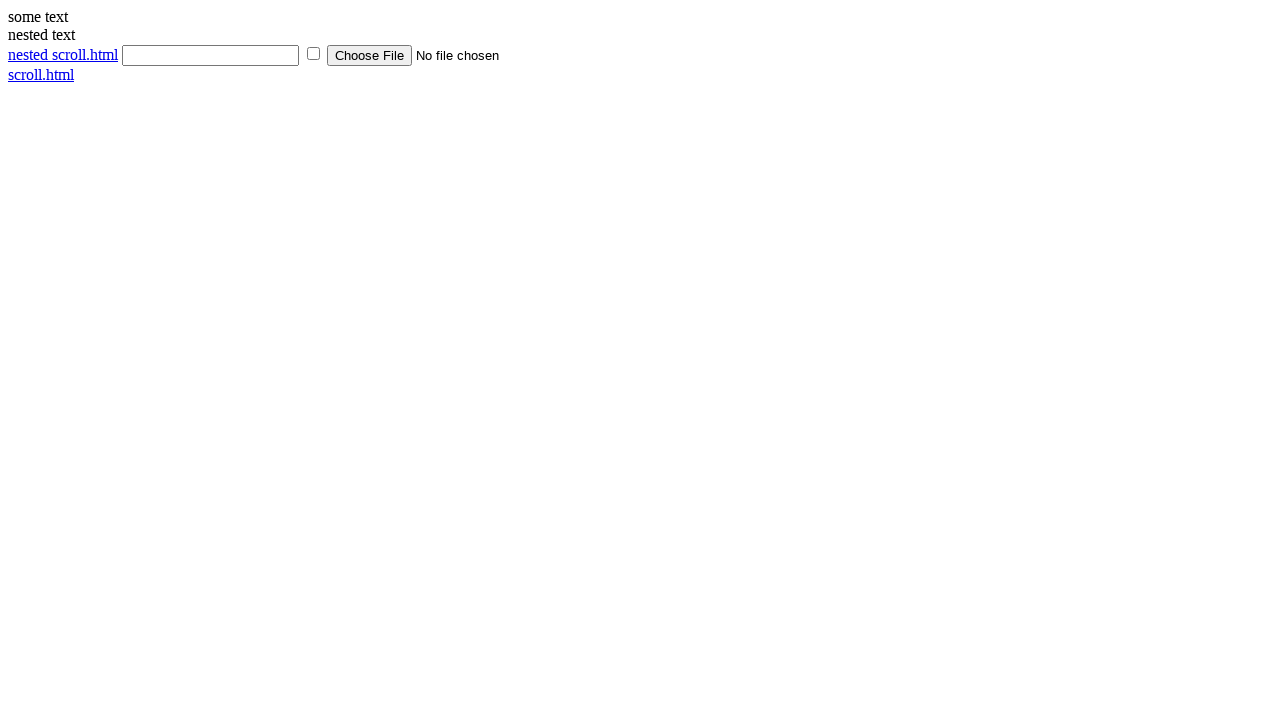

Located checkbox element within shadow root
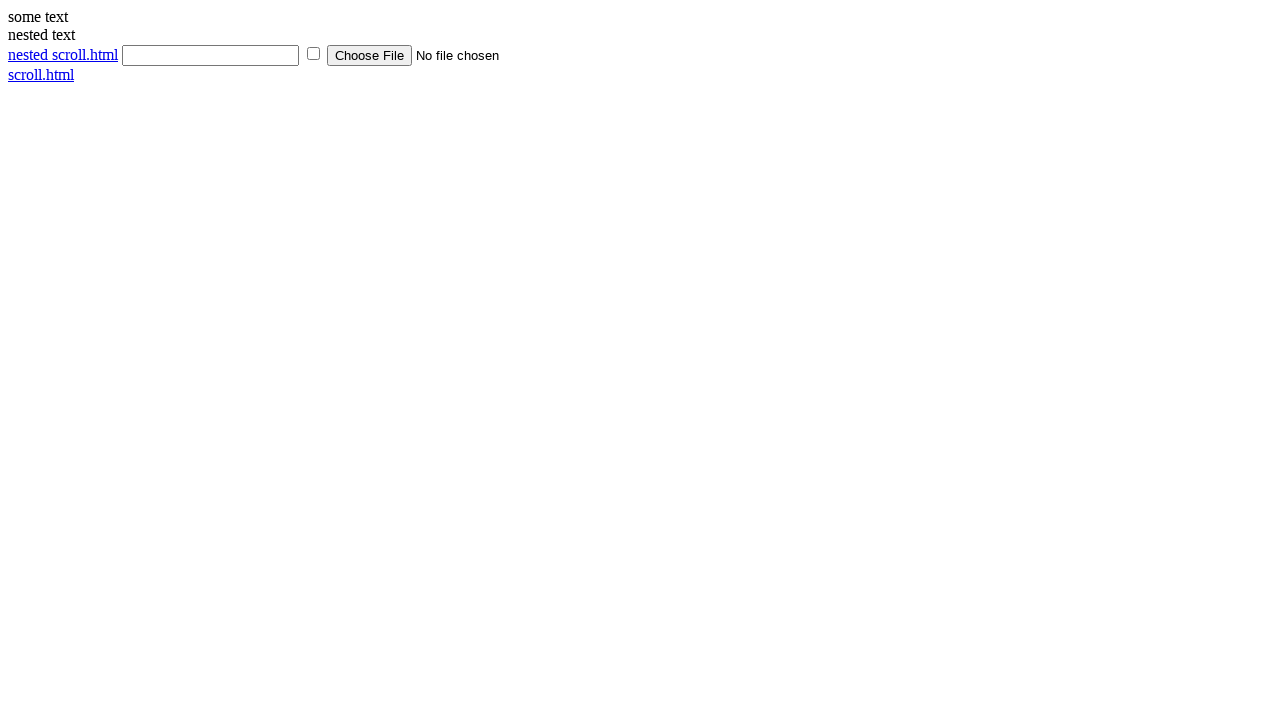

Verified checkbox is not initially checked
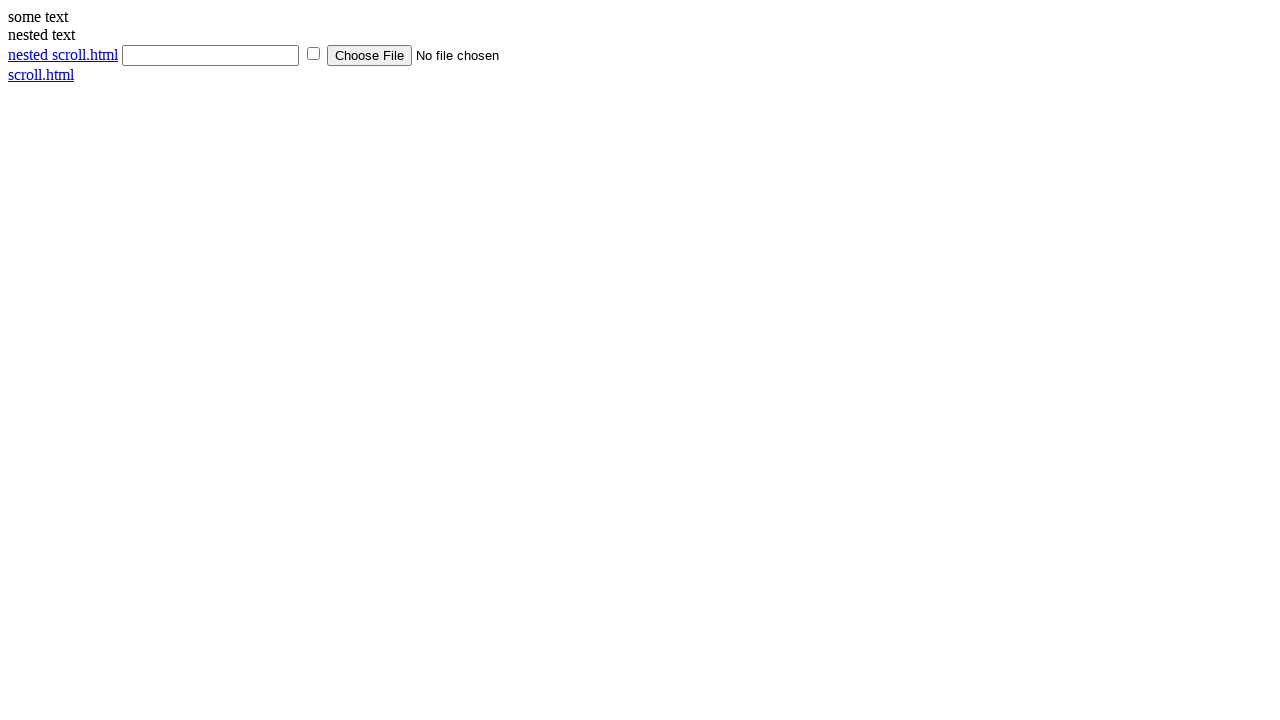

Clicked checkbox to toggle it at (314, 54) on div#shadow_host >> input[type='checkbox']
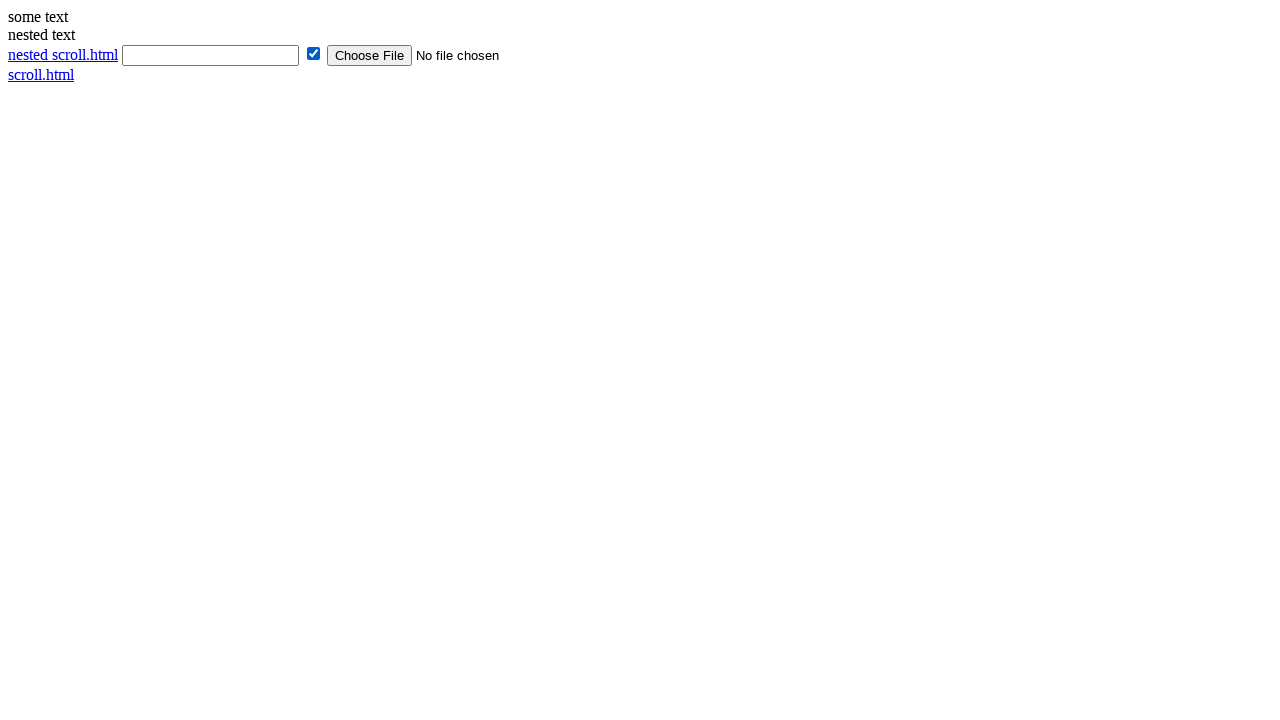

Waited 3 seconds for checkbox state to update
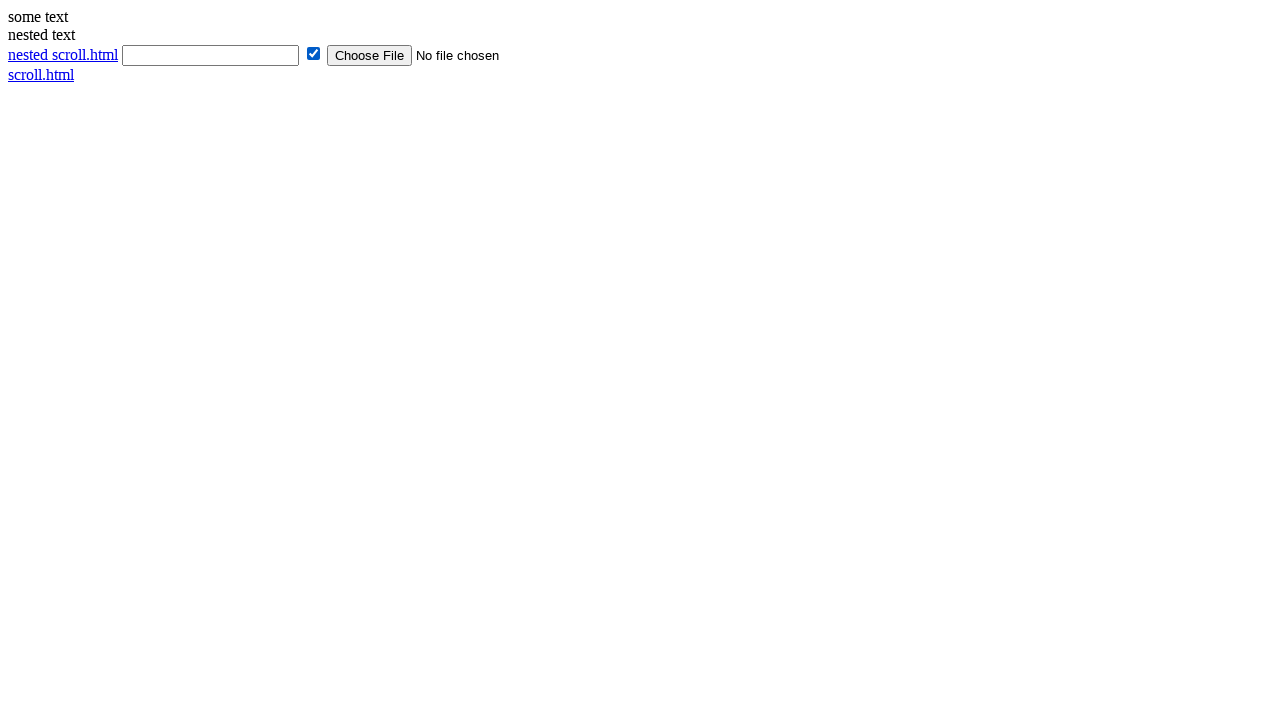

Verified checkbox is now checked after clicking
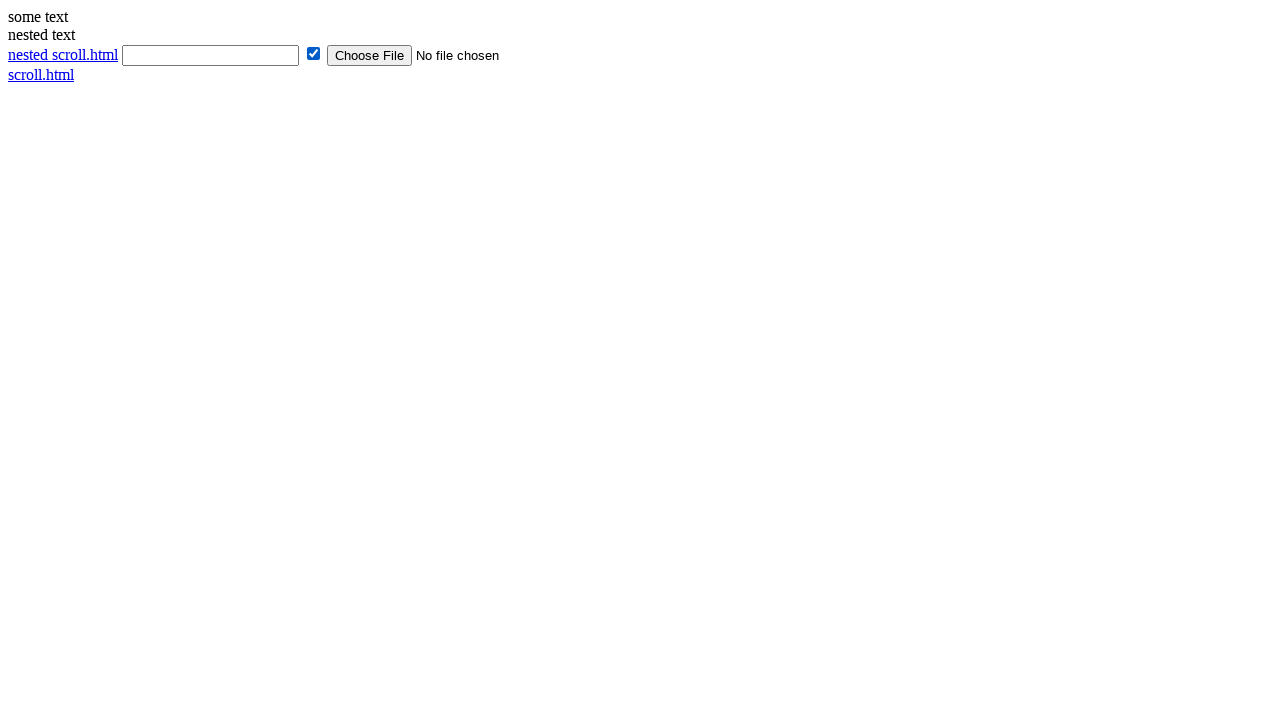

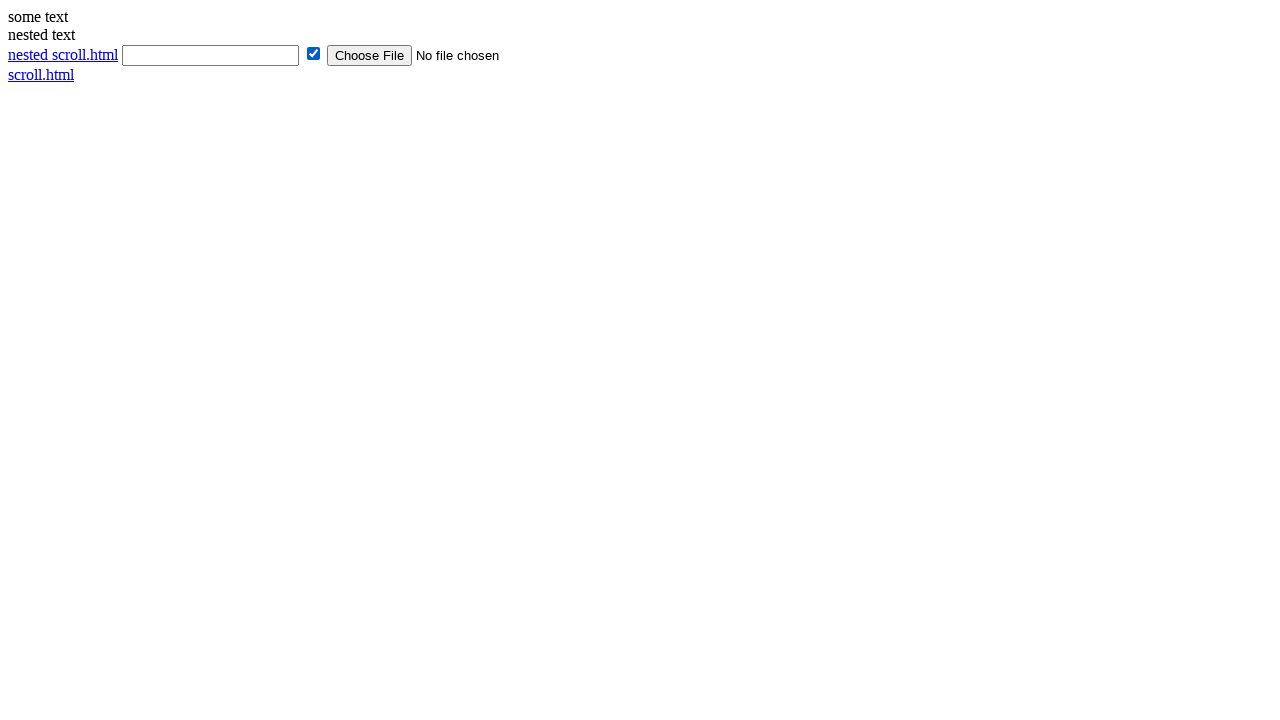